Tests file download functionality by clicking on a download link on the download page

Starting URL: https://the-internet.herokuapp.com/download

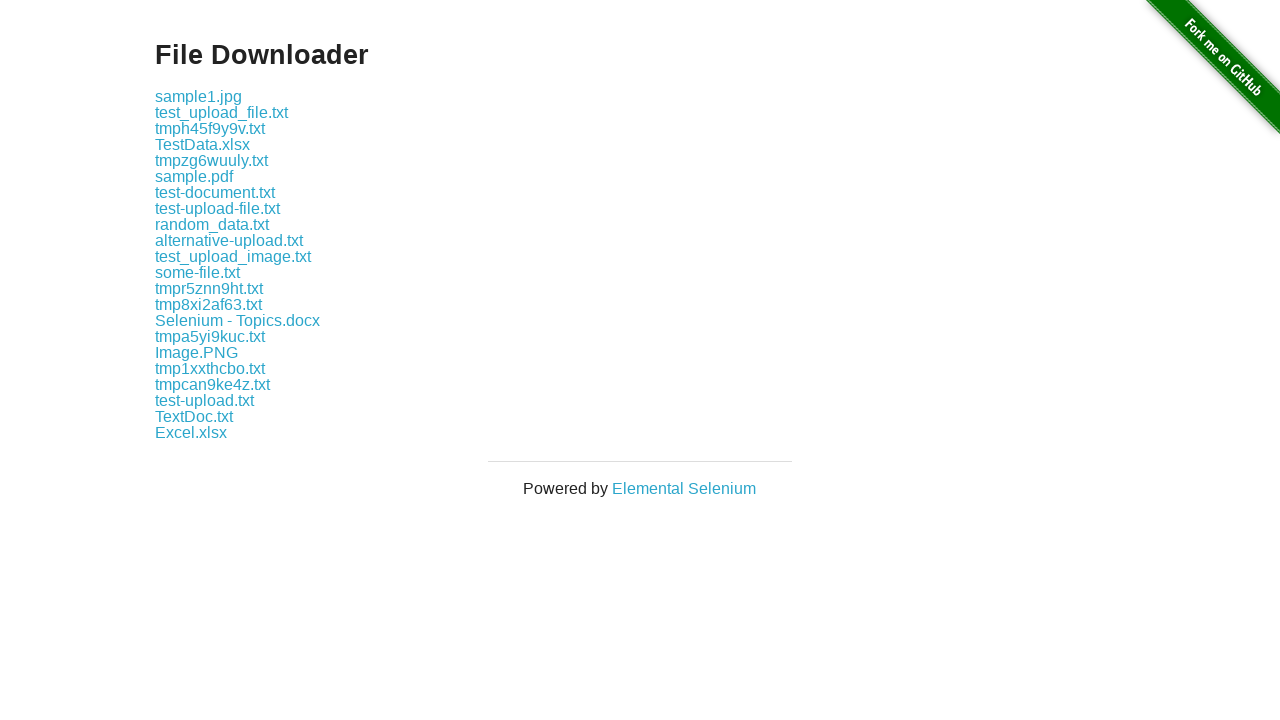

Clicked the first download link on the download page at (198, 96) on xpath=//*[@id='content']/div/a >> nth=0
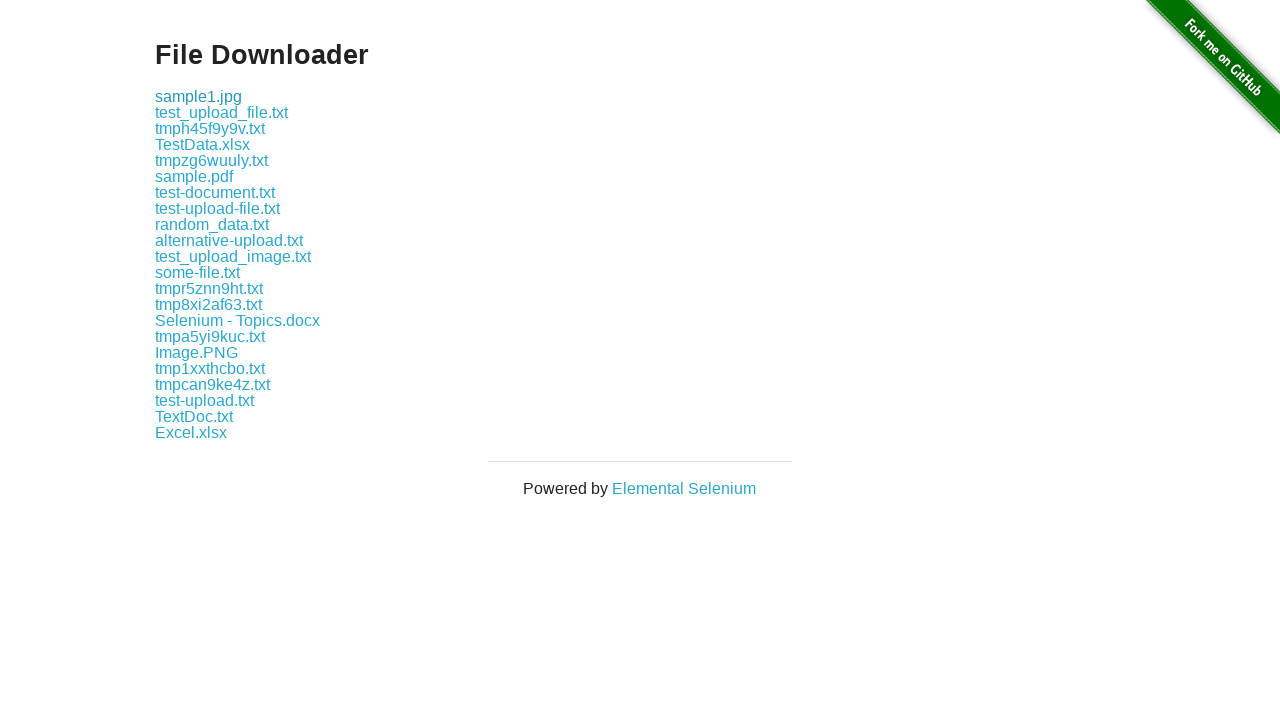

Waited 2 seconds for file download to initiate
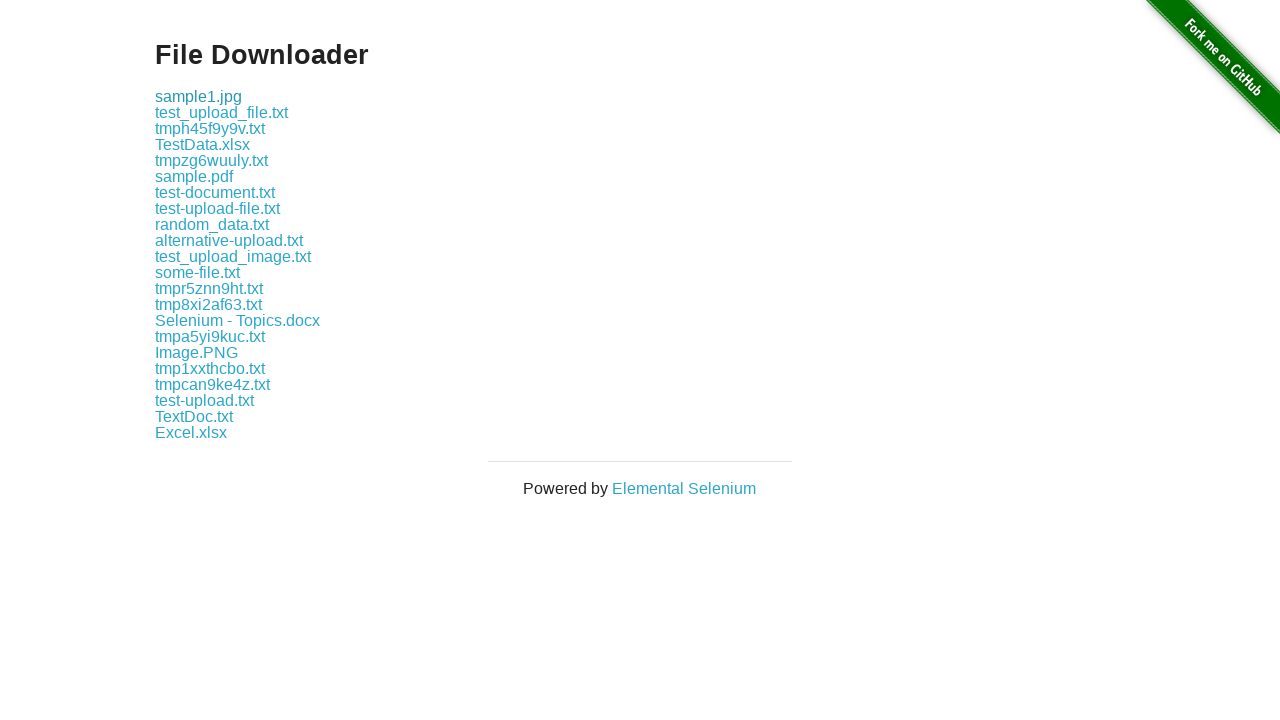

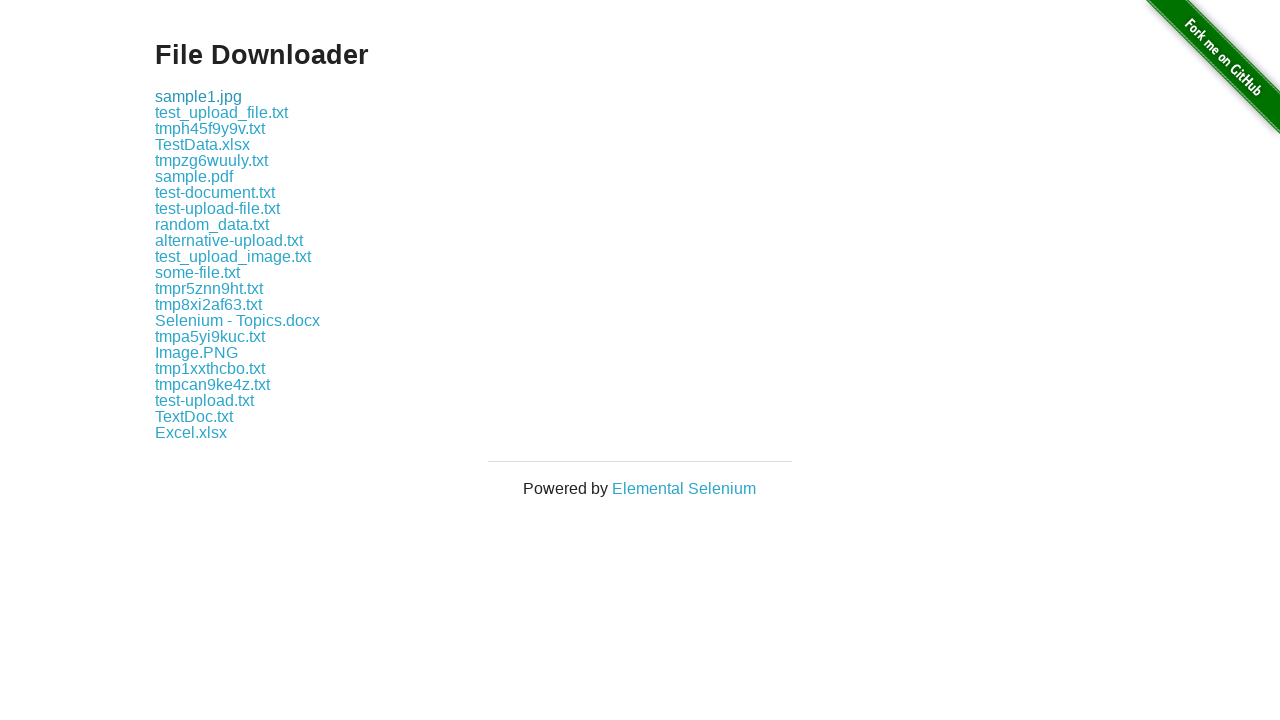